Tests dialog handling by accepting a confirmation dialog and hovering over a mouse hover element

Starting URL: https://rahulshettyacademy.com/AutomationPractice/

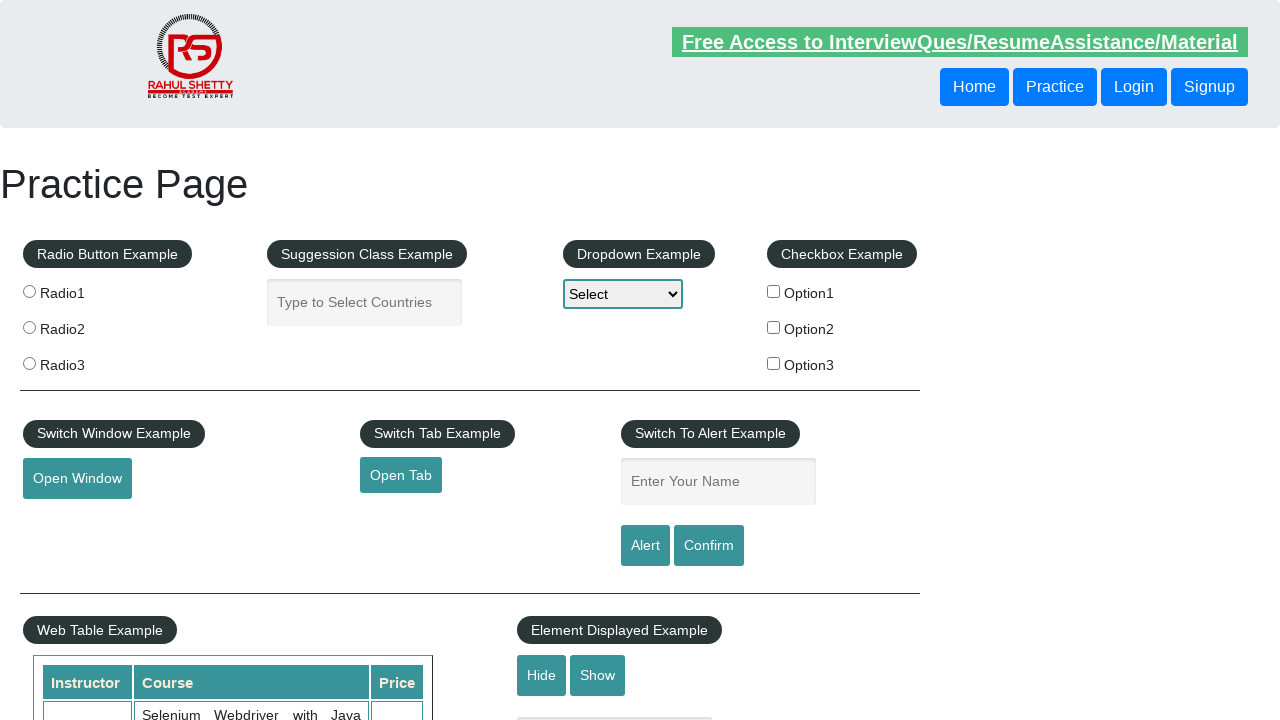

Set up dialog handler to accept confirmation dialogs
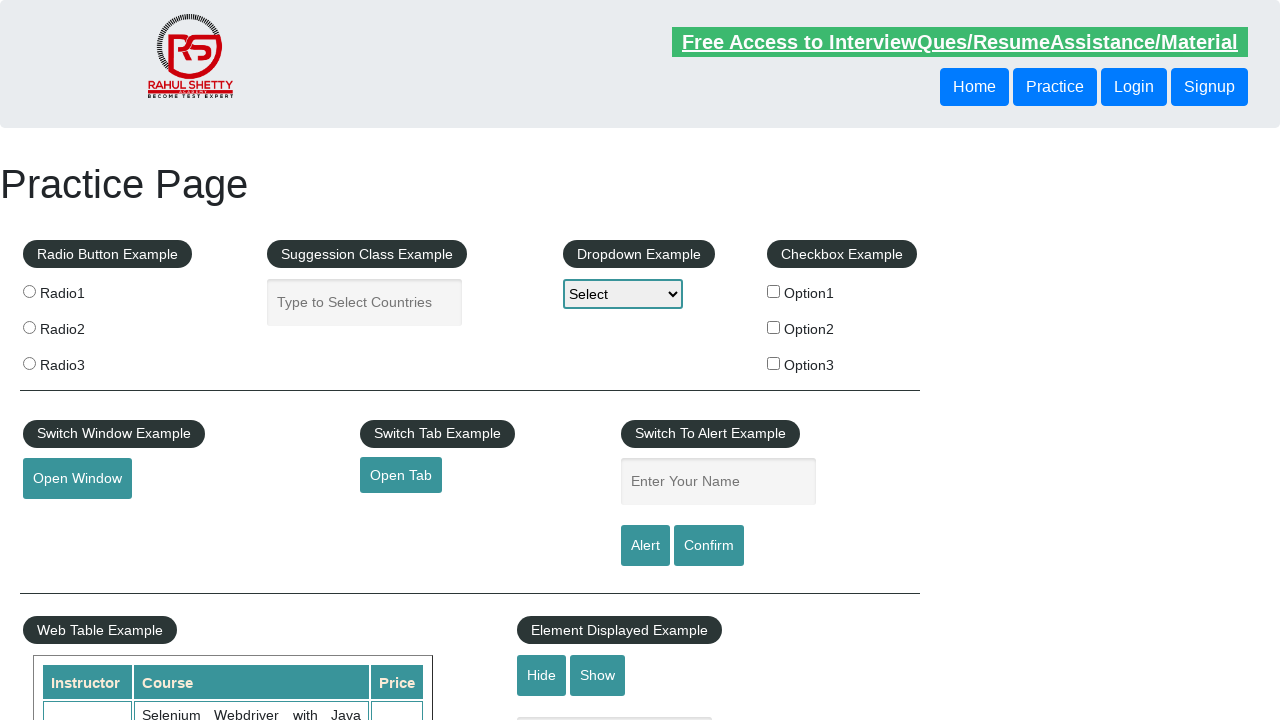

Clicked confirm button to trigger dialog at (709, 546) on #confirmbtn
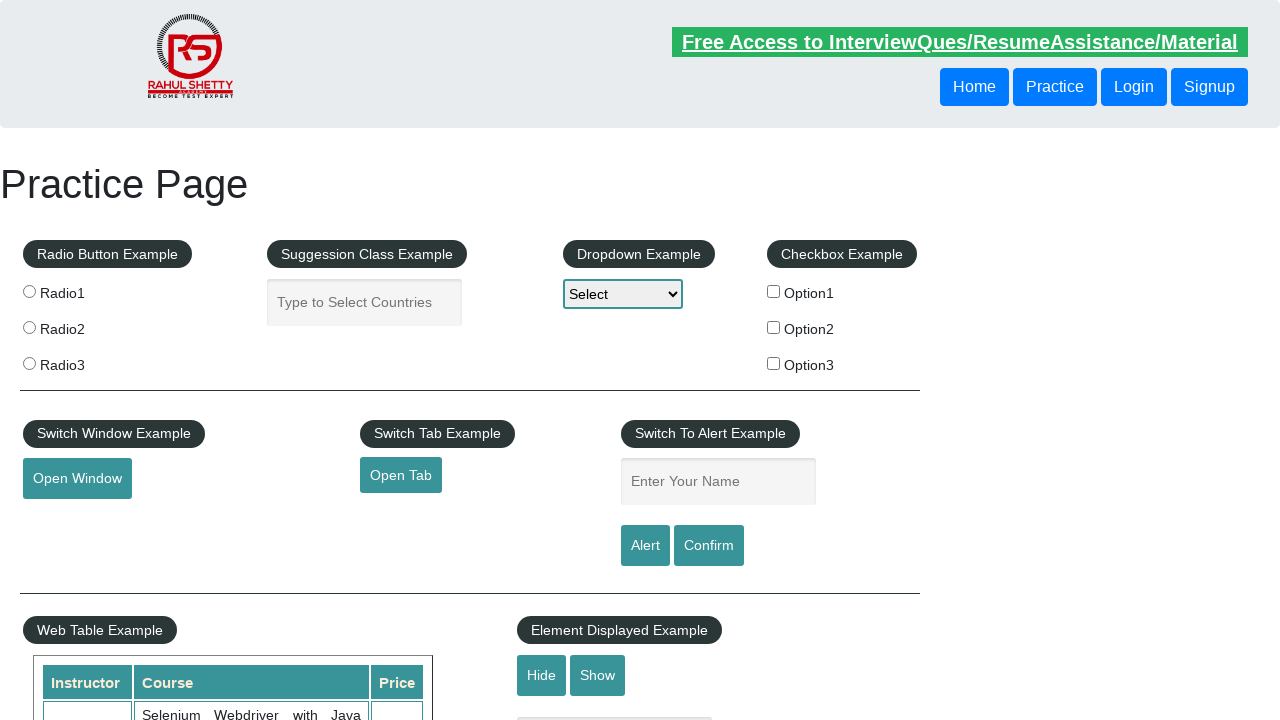

Hovered over mouse hover element at (83, 361) on #mousehover
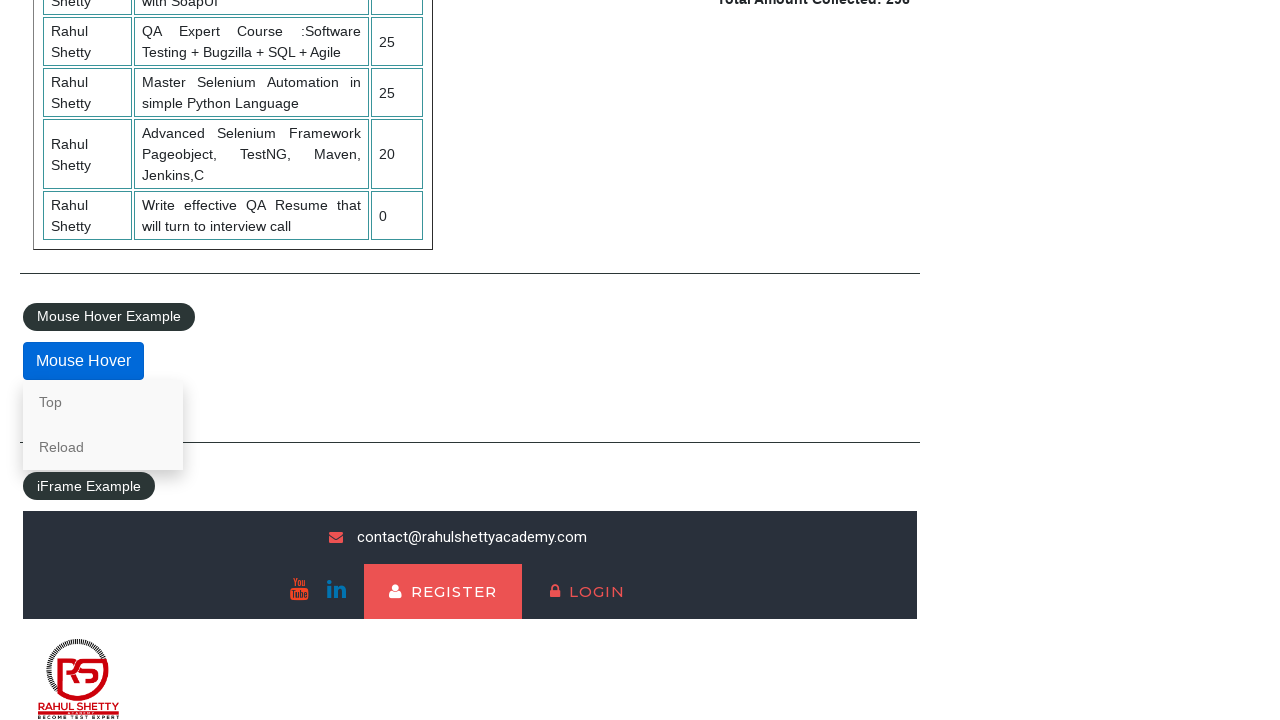

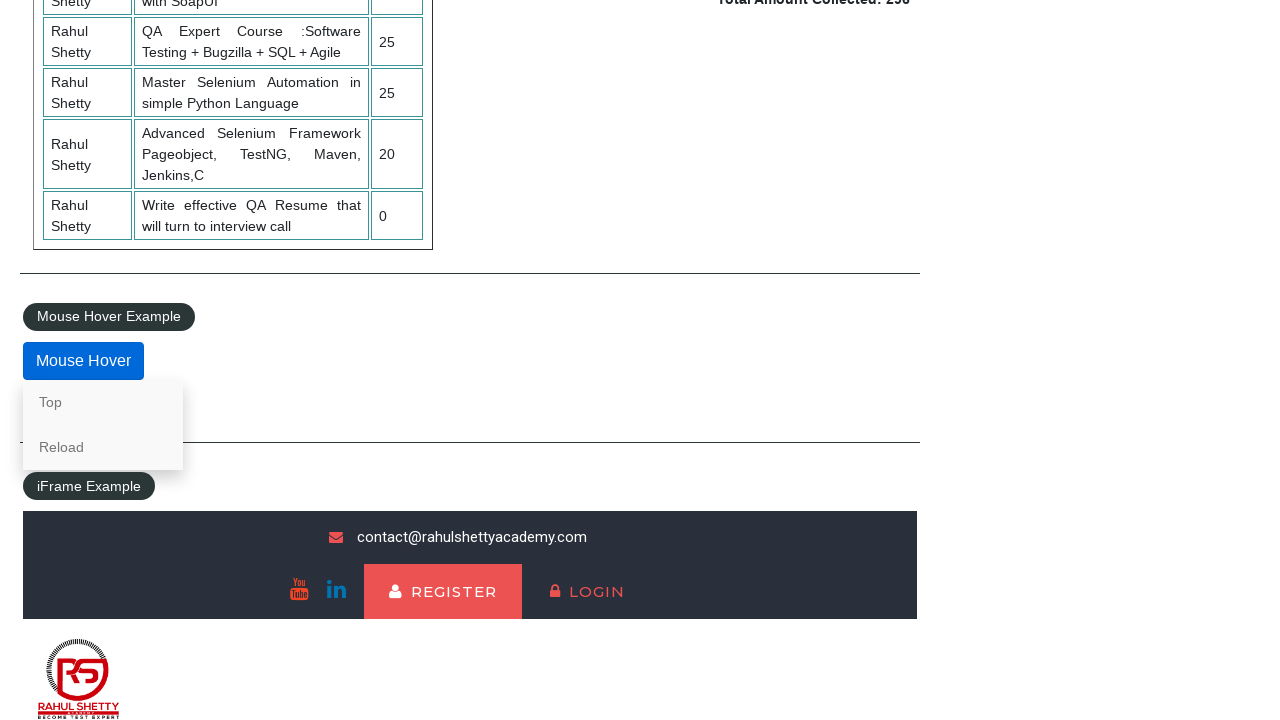